Tests the GreenKart vegetable shopping site by searching for products containing "ca", verifying 4 products are visible, adding items to cart including one by clicking the third product and another by finding "Cashews", and verifying the brand logo text.

Starting URL: https://rahulshettyacademy.com/seleniumPractise/#/

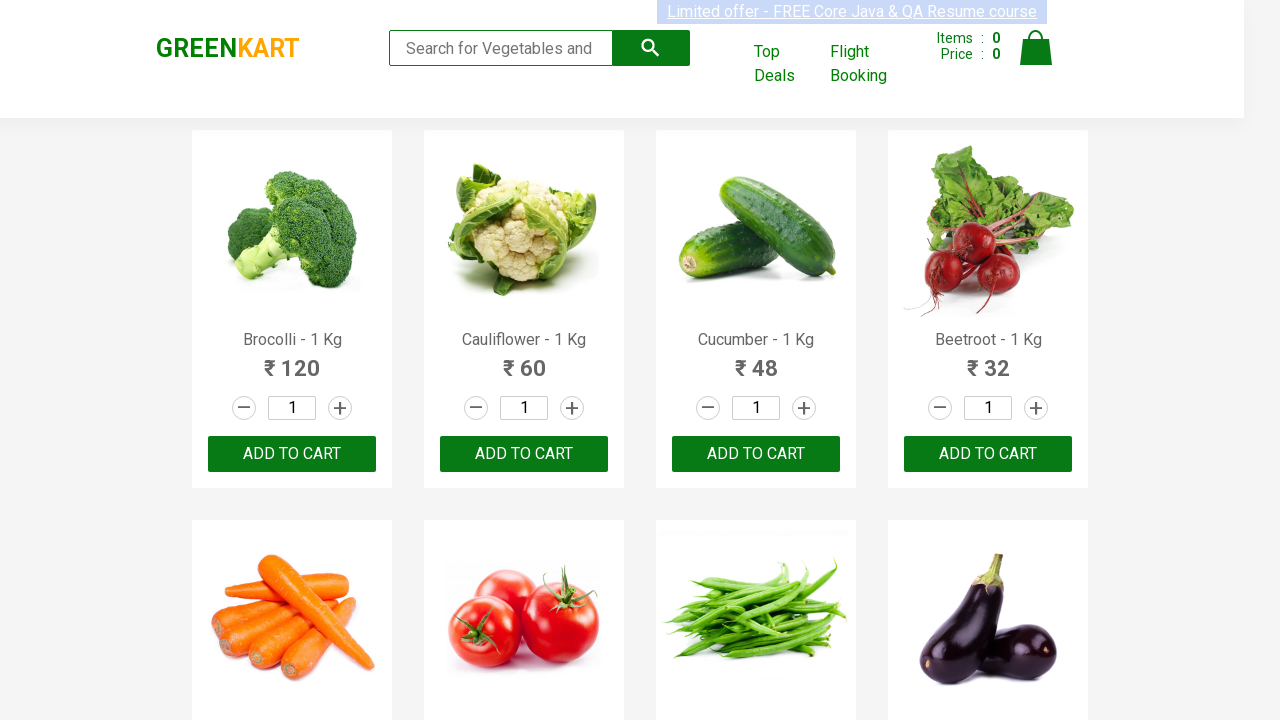

Typed 'ca' in the search box on .search-keyword
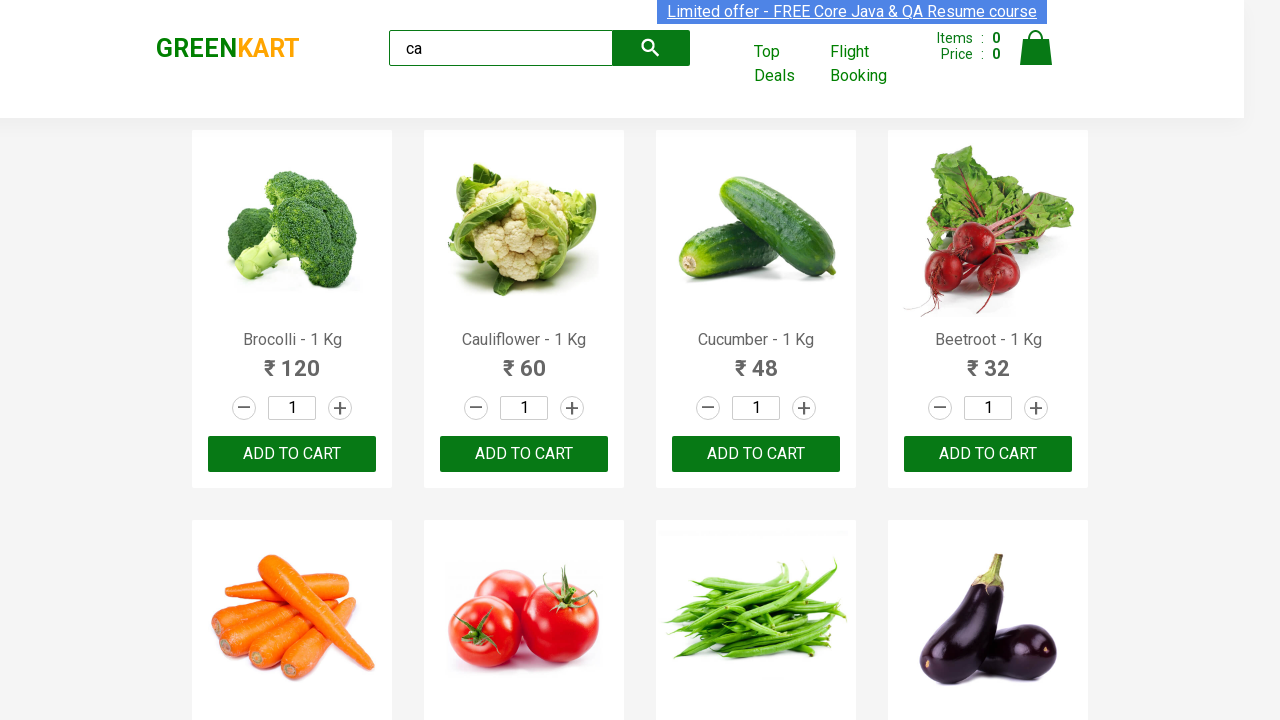

Waited for search results to load
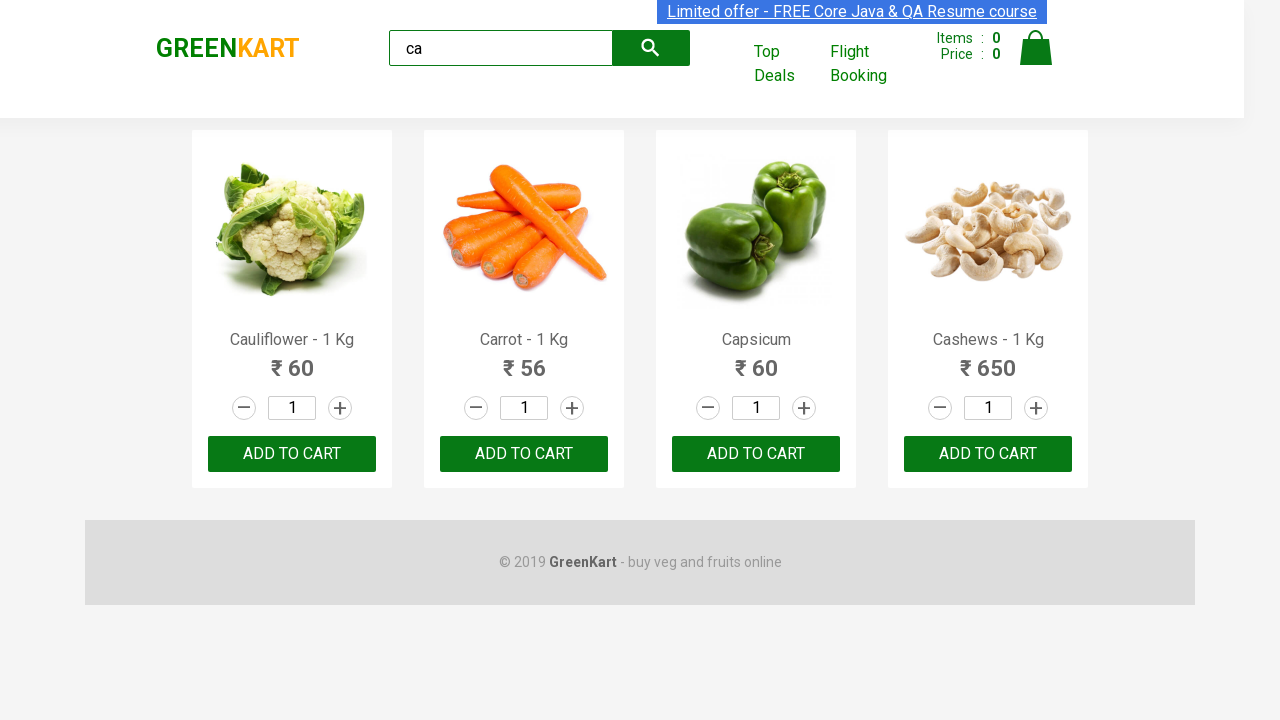

Verified 4 products are visible
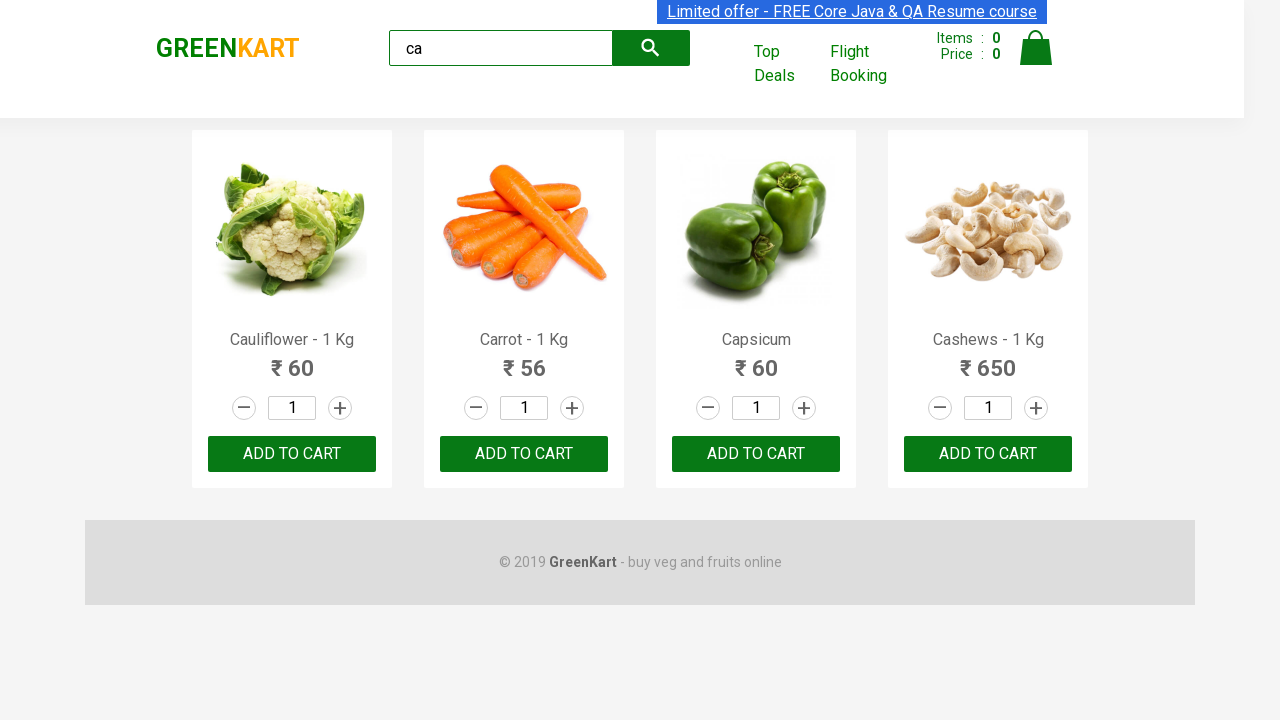

Clicked ADD TO CART on the third product at (756, 454) on .products .product >> nth=2 >> text=ADD TO CART
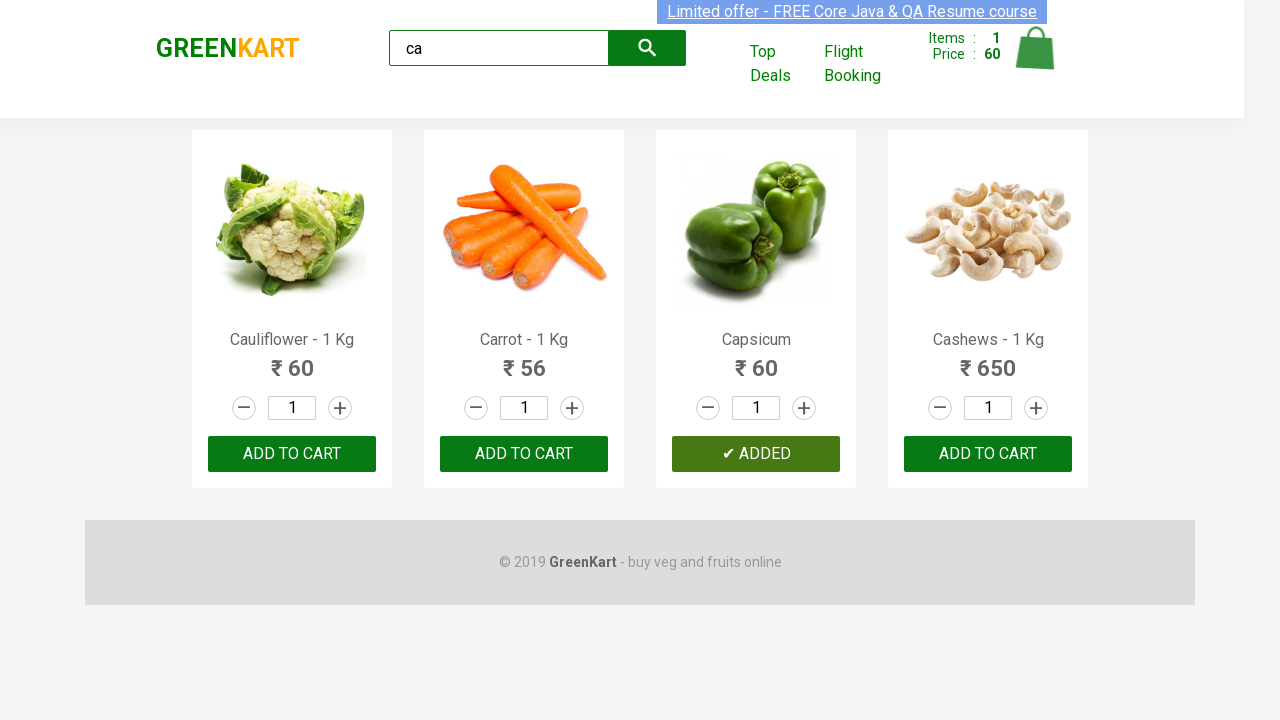

Clicked ADD TO CART for Cashews product at (988, 454) on .products .product >> nth=3 >> button
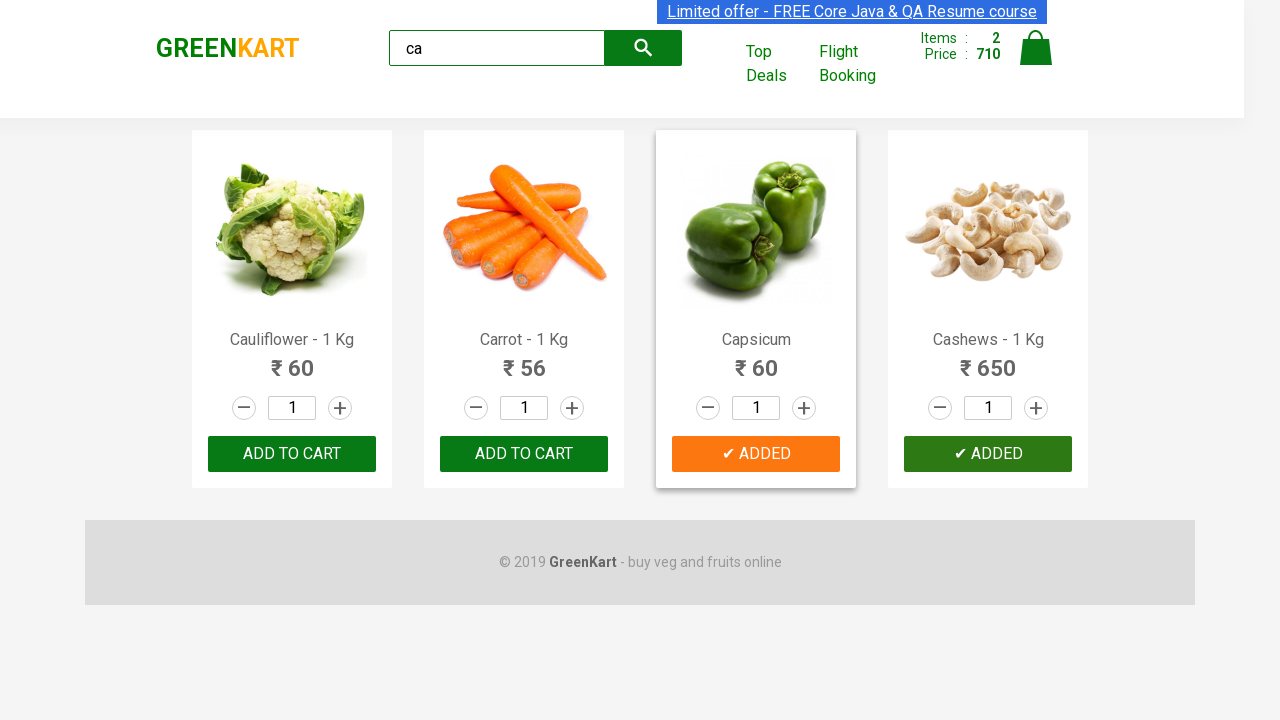

Verified brand logo text is 'GREENKART'
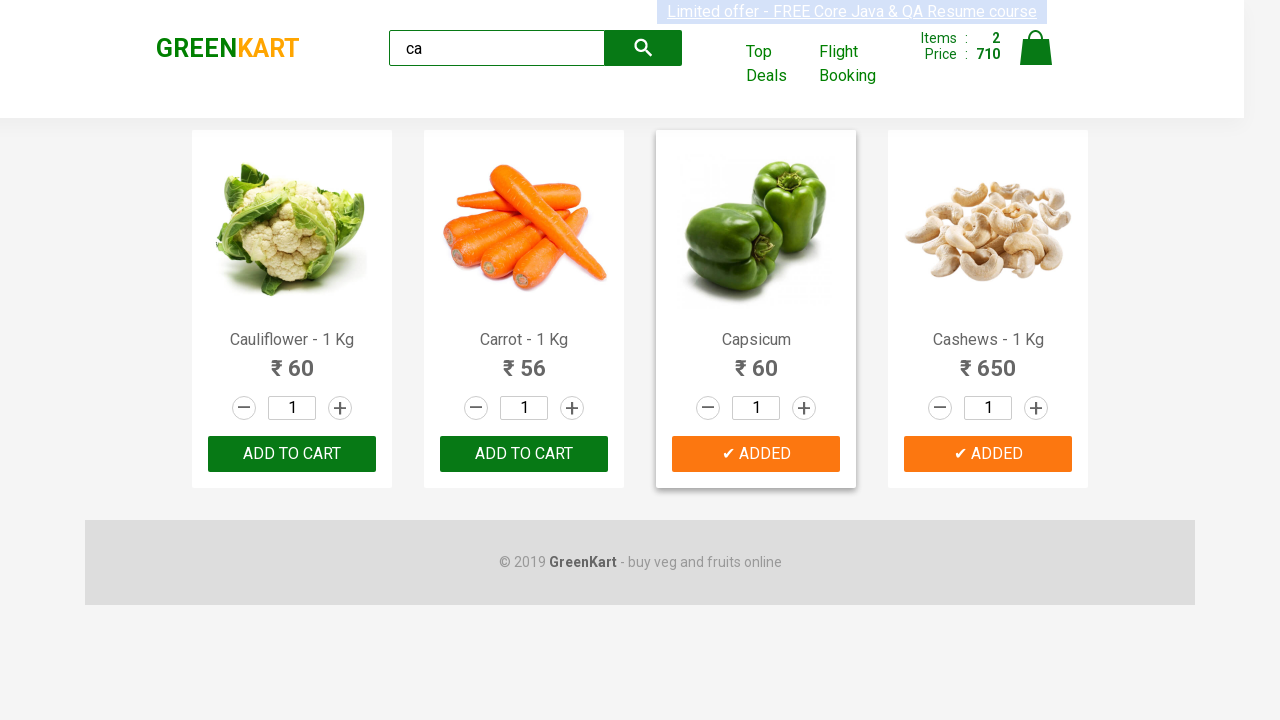

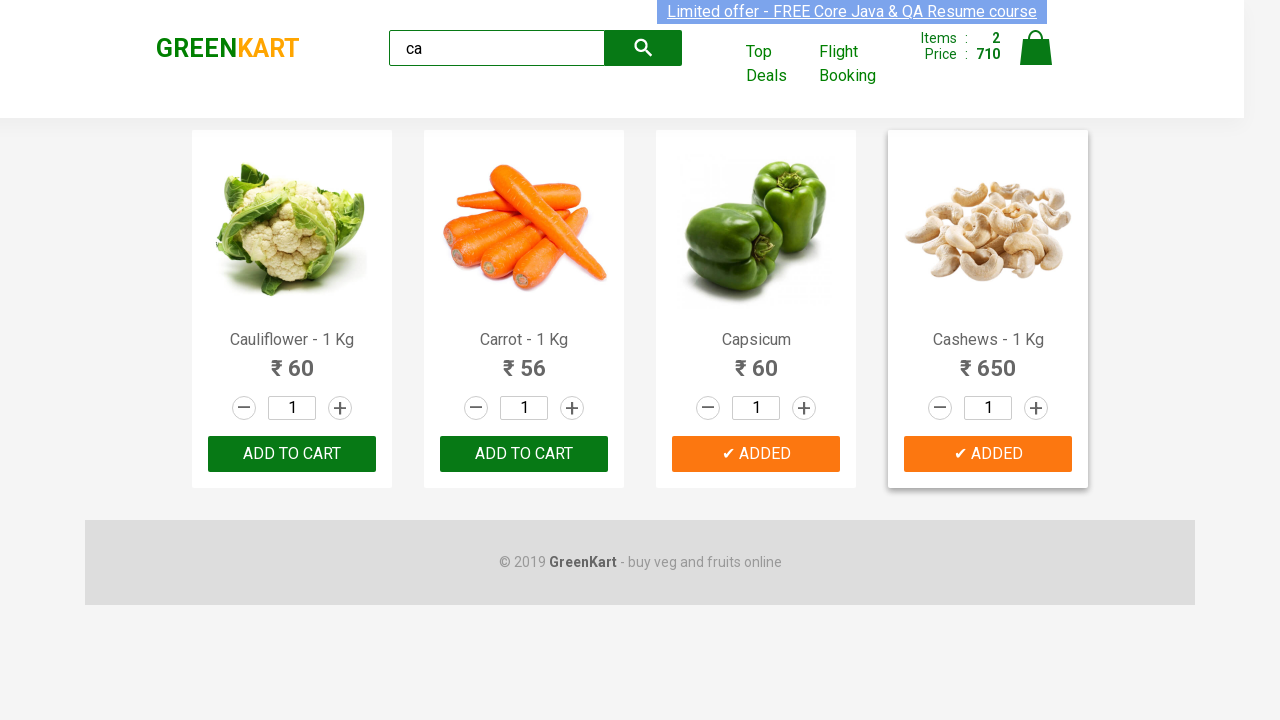